Tests dropdown selection functionality and verifies the initial state and selection of an option from a dropdown menu

Starting URL: https://the-internet.herokuapp.com/dropdown

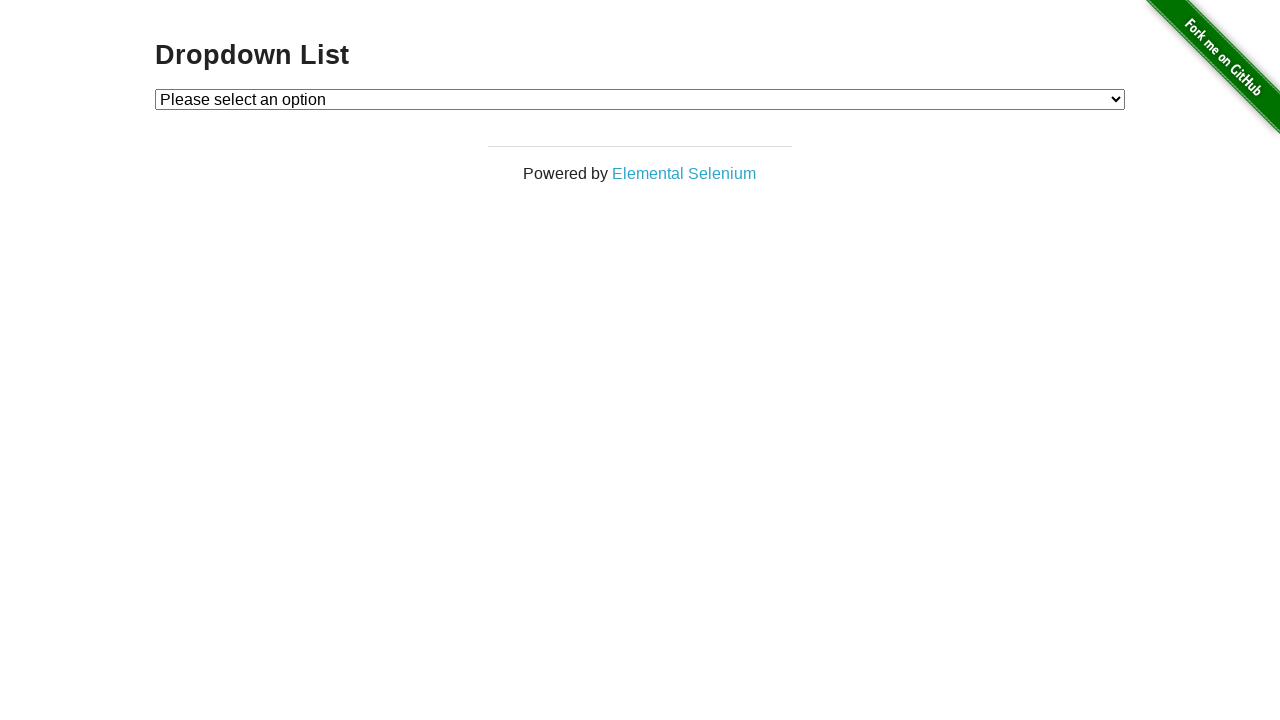

Located dropdown element with id 'dropdown'
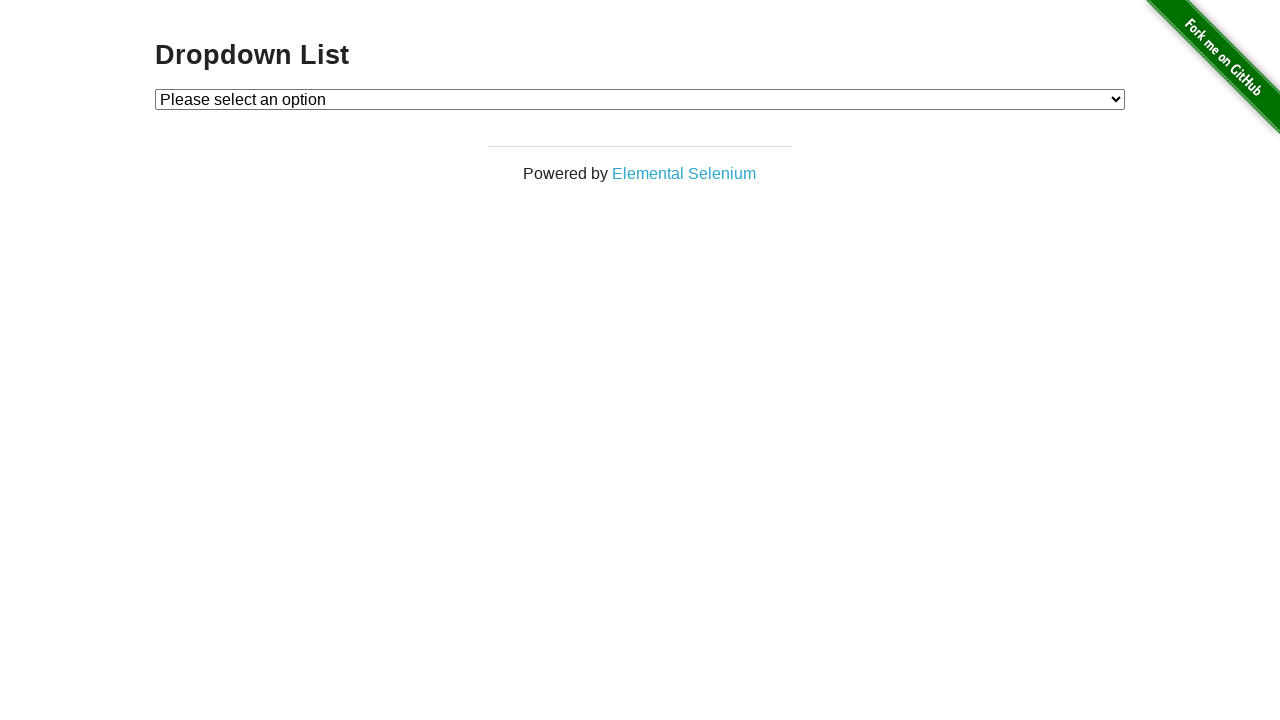

Verified initial dropdown state shows 'Please select an option'
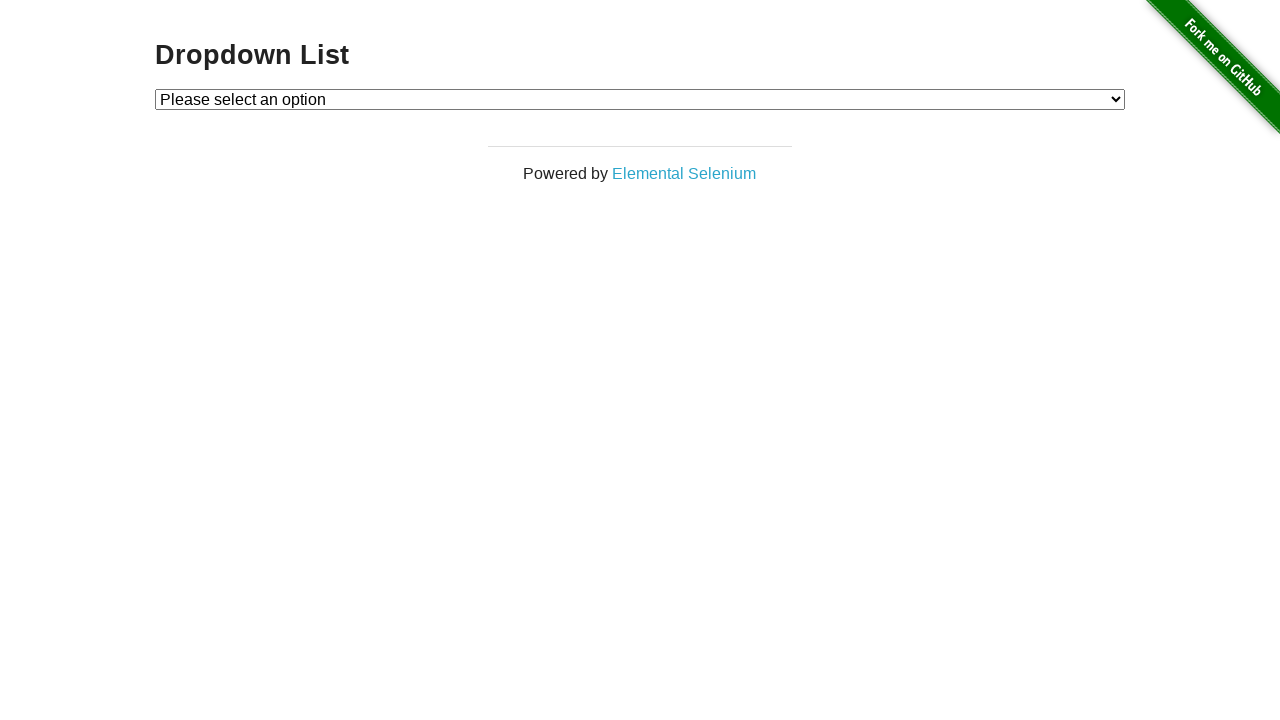

Selected 'Option 2' from the dropdown menu on #dropdown
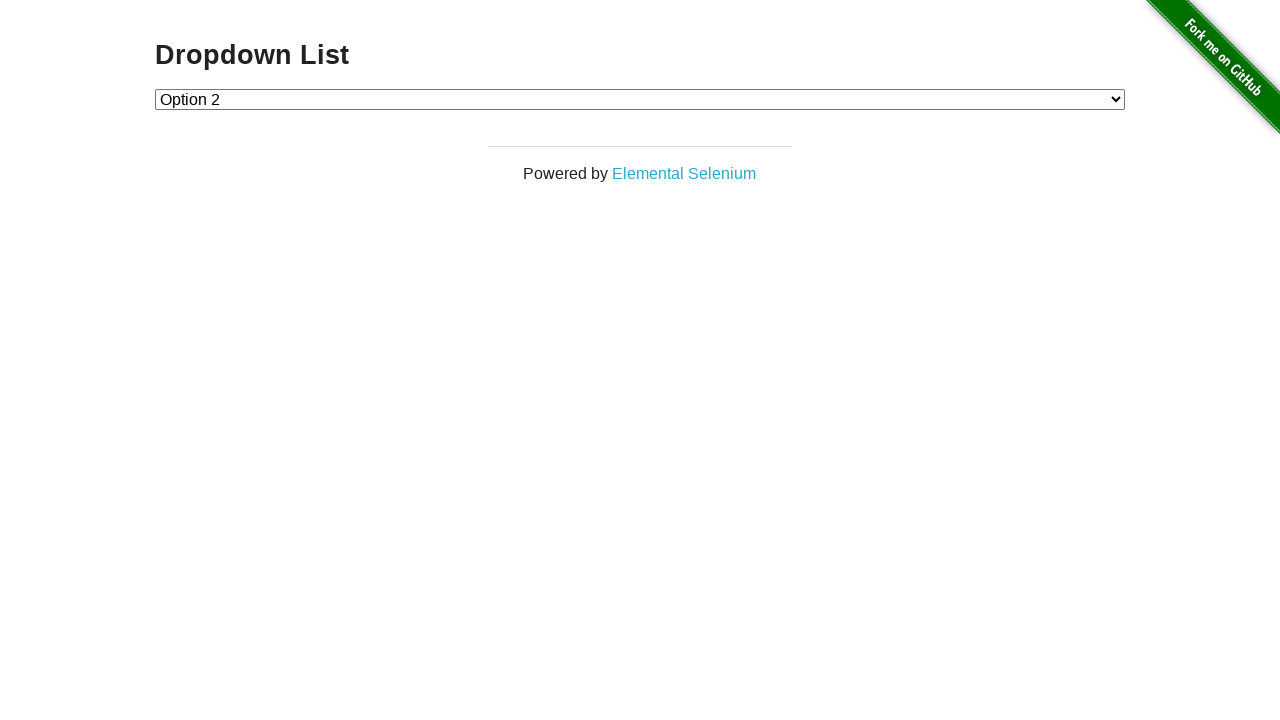

Waited 2 seconds for selection to take effect
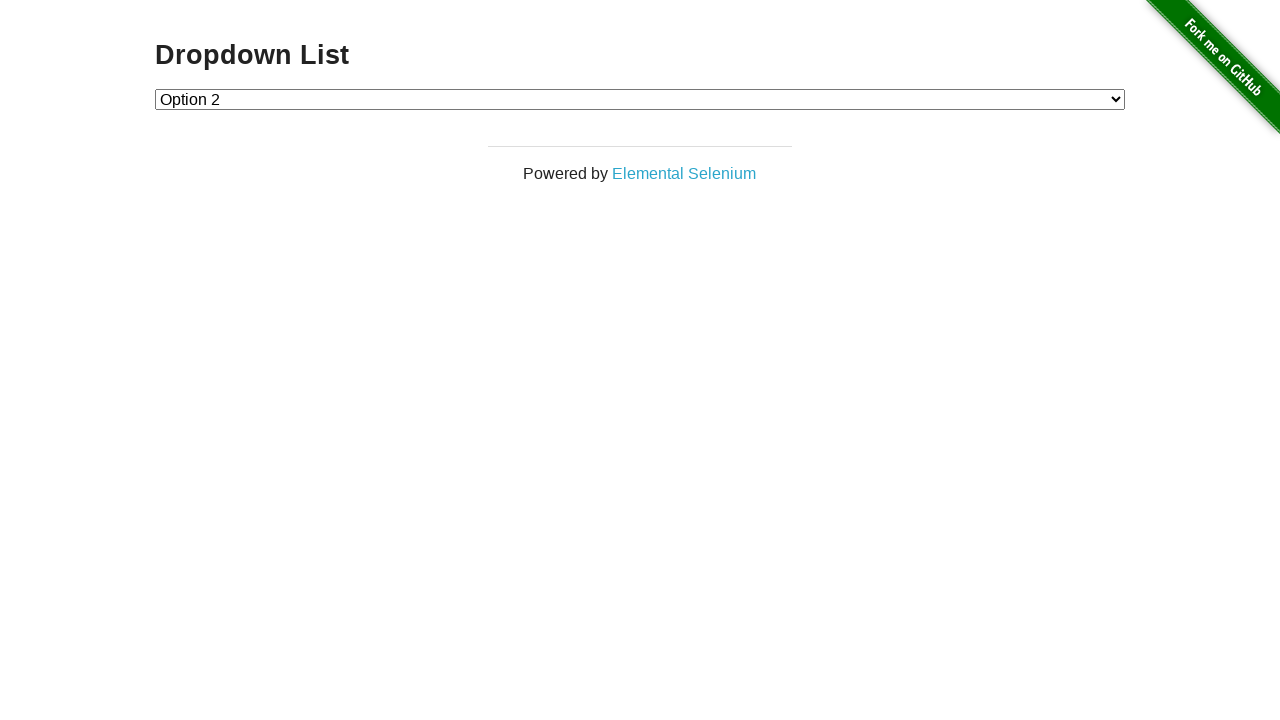

Verified dropdown now displays 'Option 2' as selected
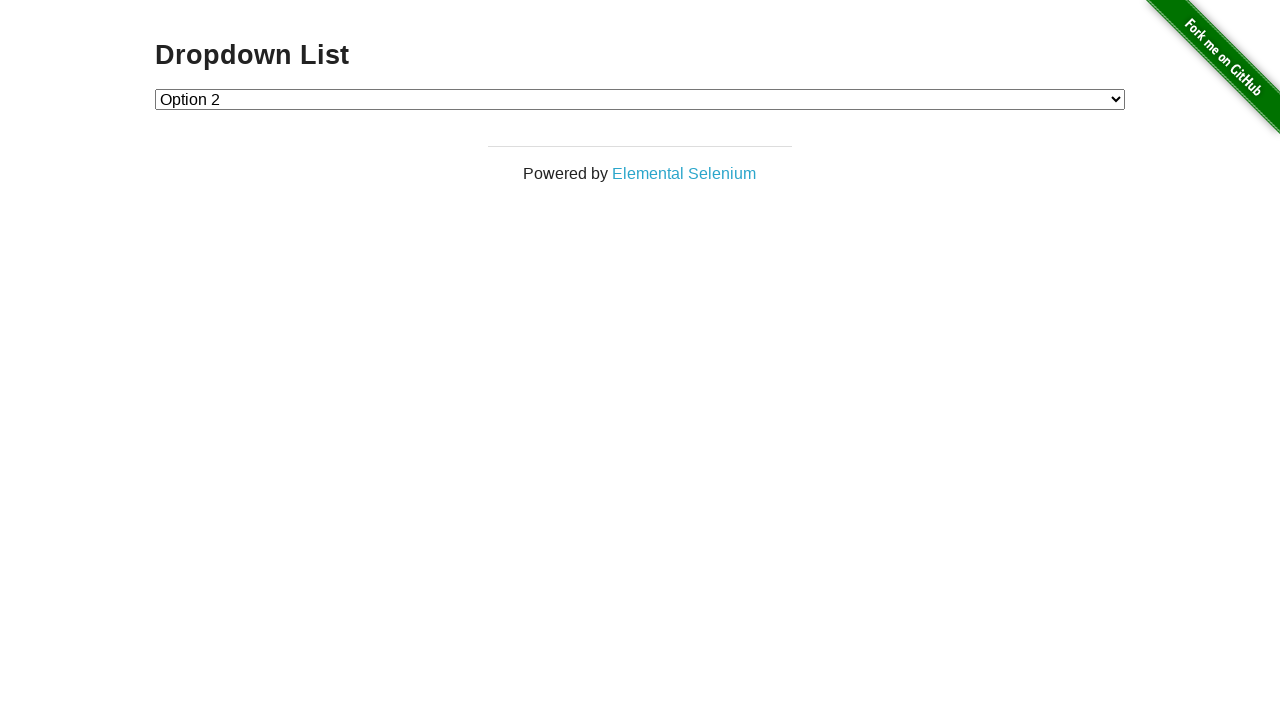

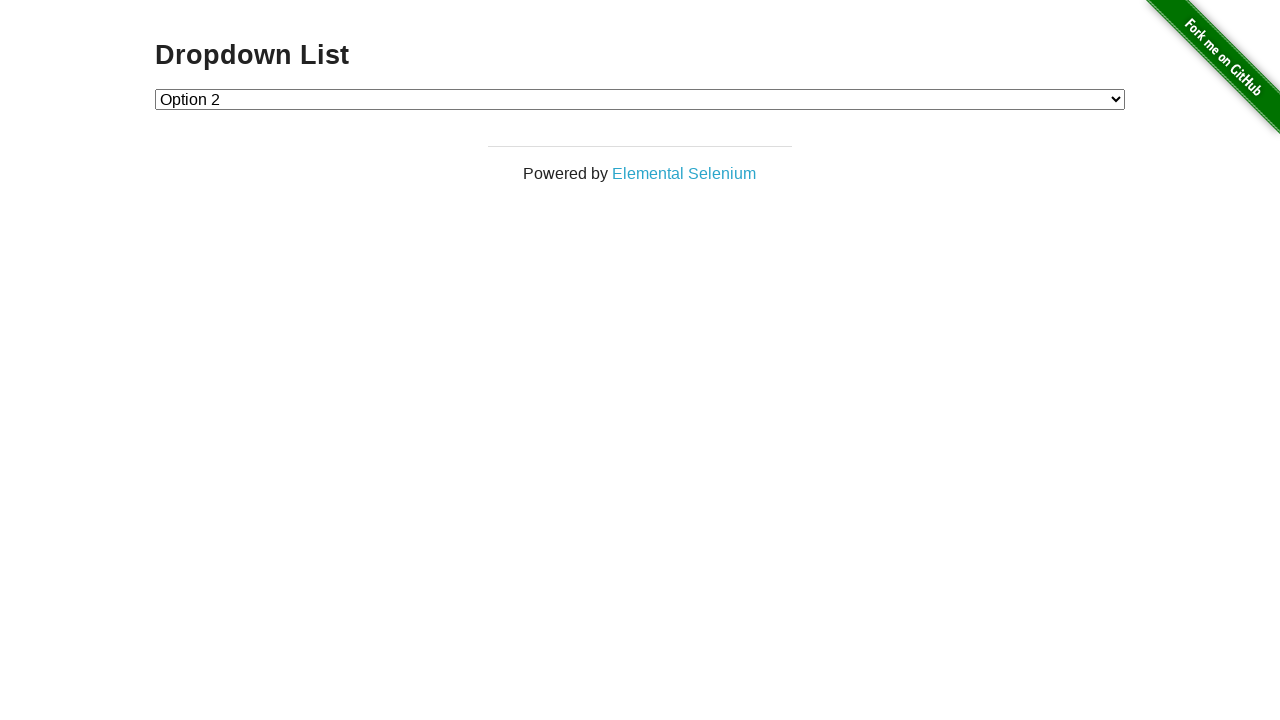